Scrolls to the footer section by hovering over the arrow icon and verifies it's visible and enabled

Starting URL: https://automationexercise.com

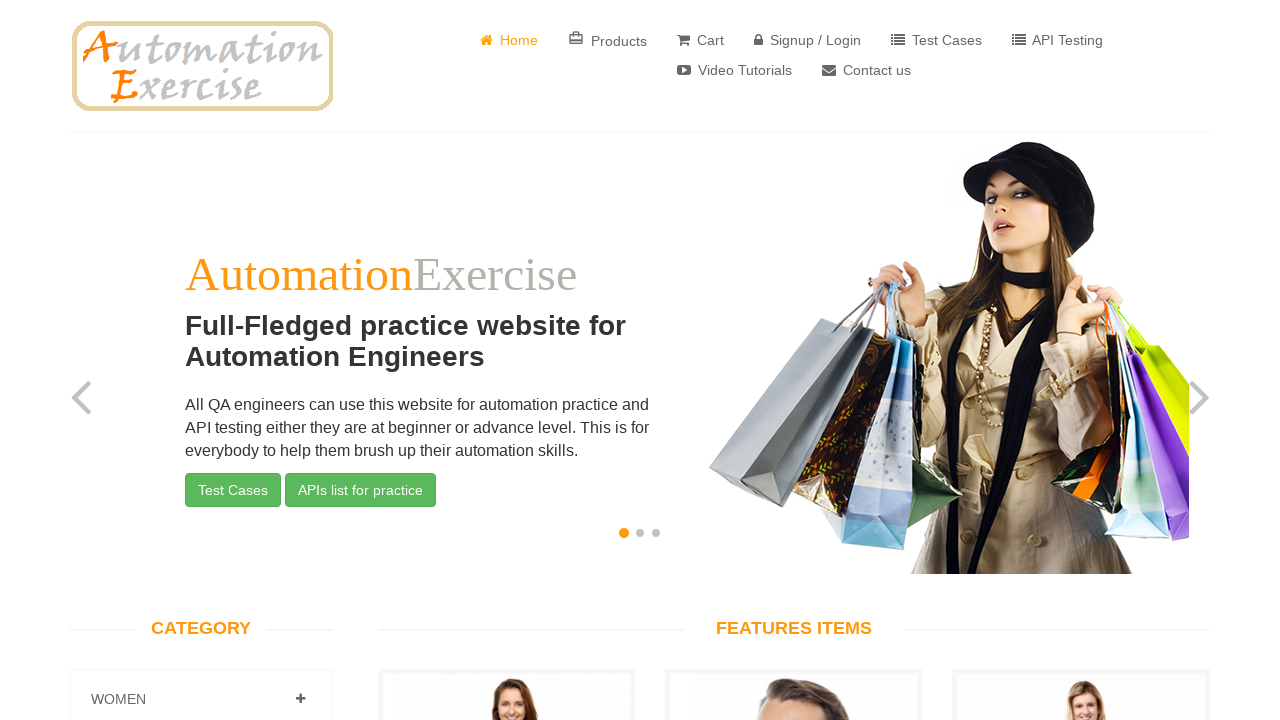

Located arrow icon in footer
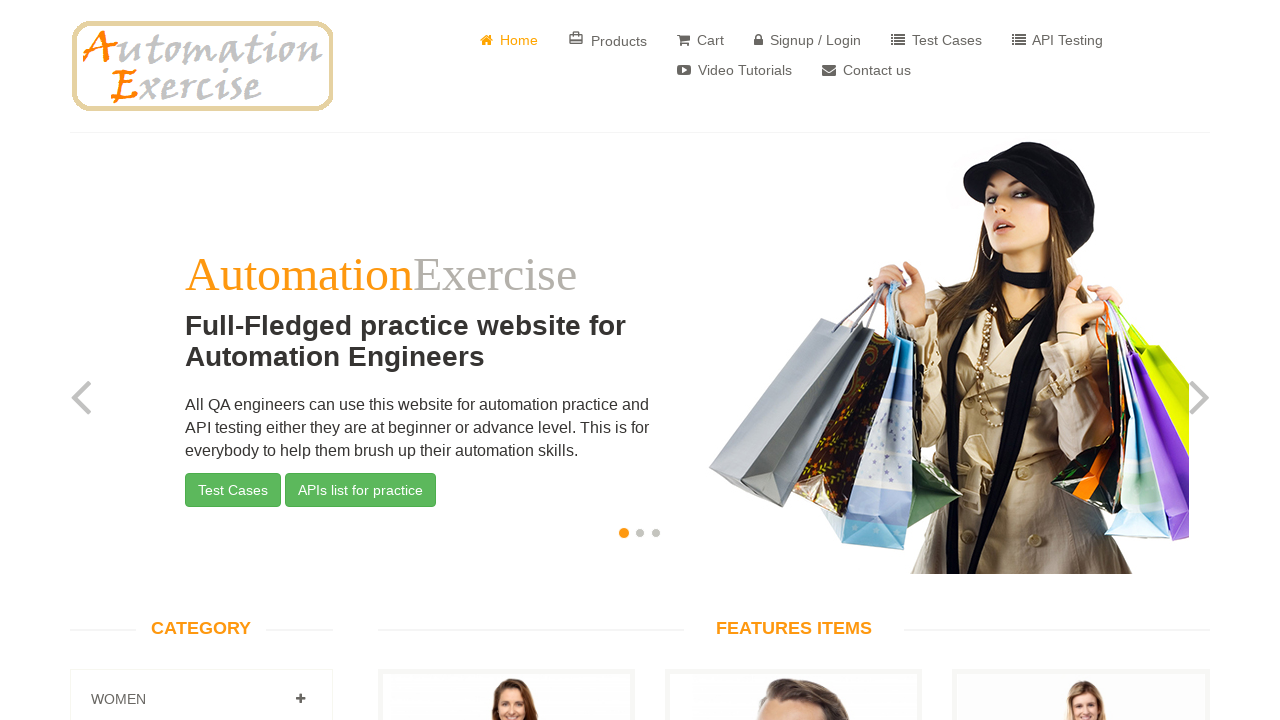

Hovered over arrow icon to scroll it into view at (404, 517) on .fa.fa-arrow-circle-o-right
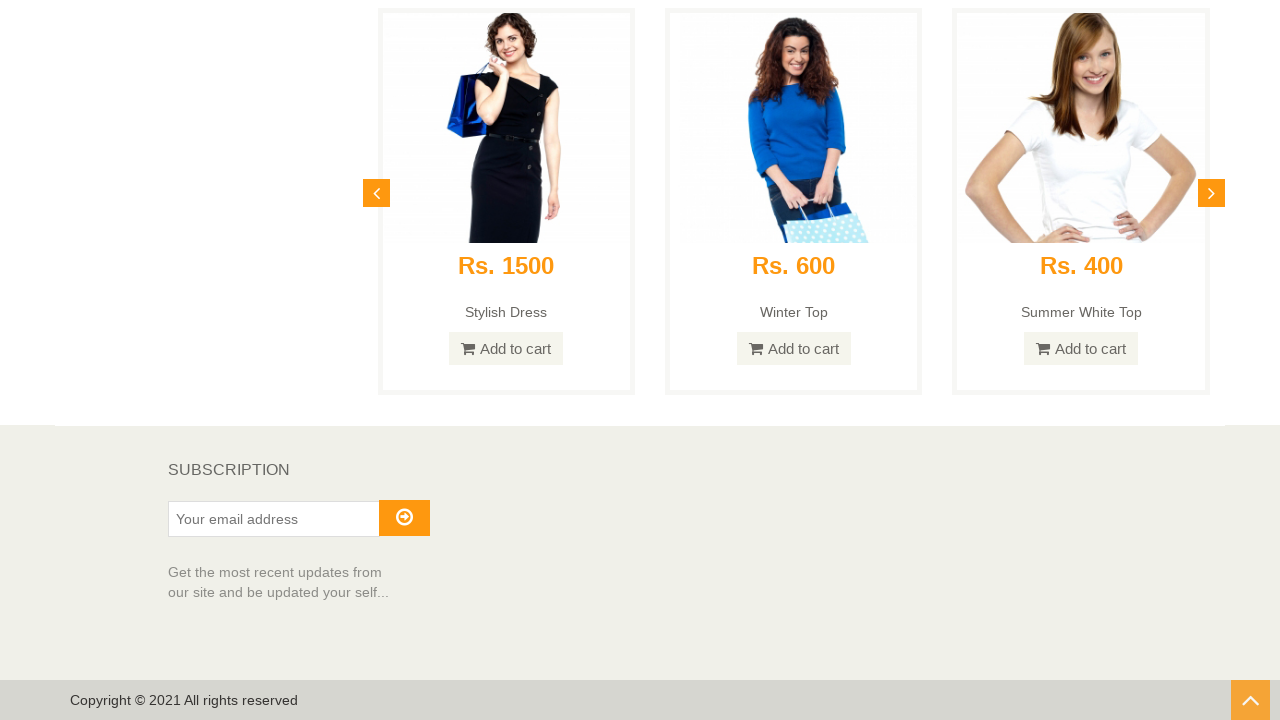

Verified arrow icon is visible
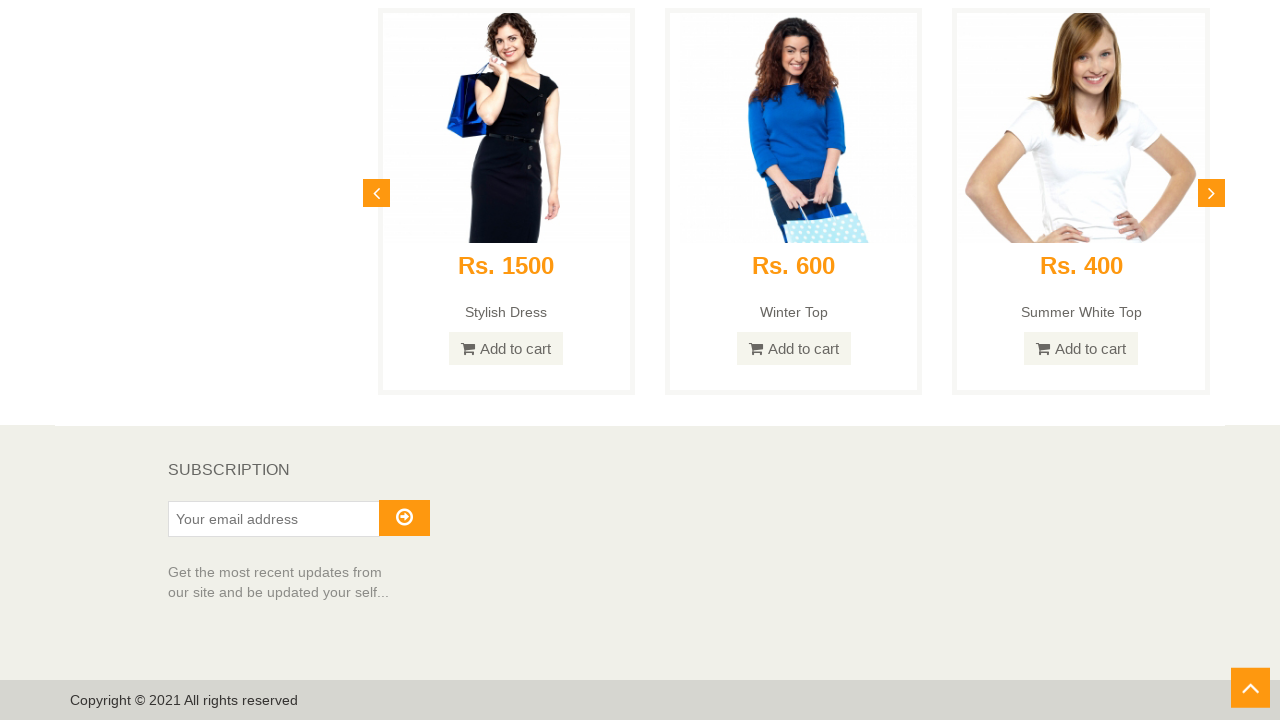

Verified arrow icon is enabled
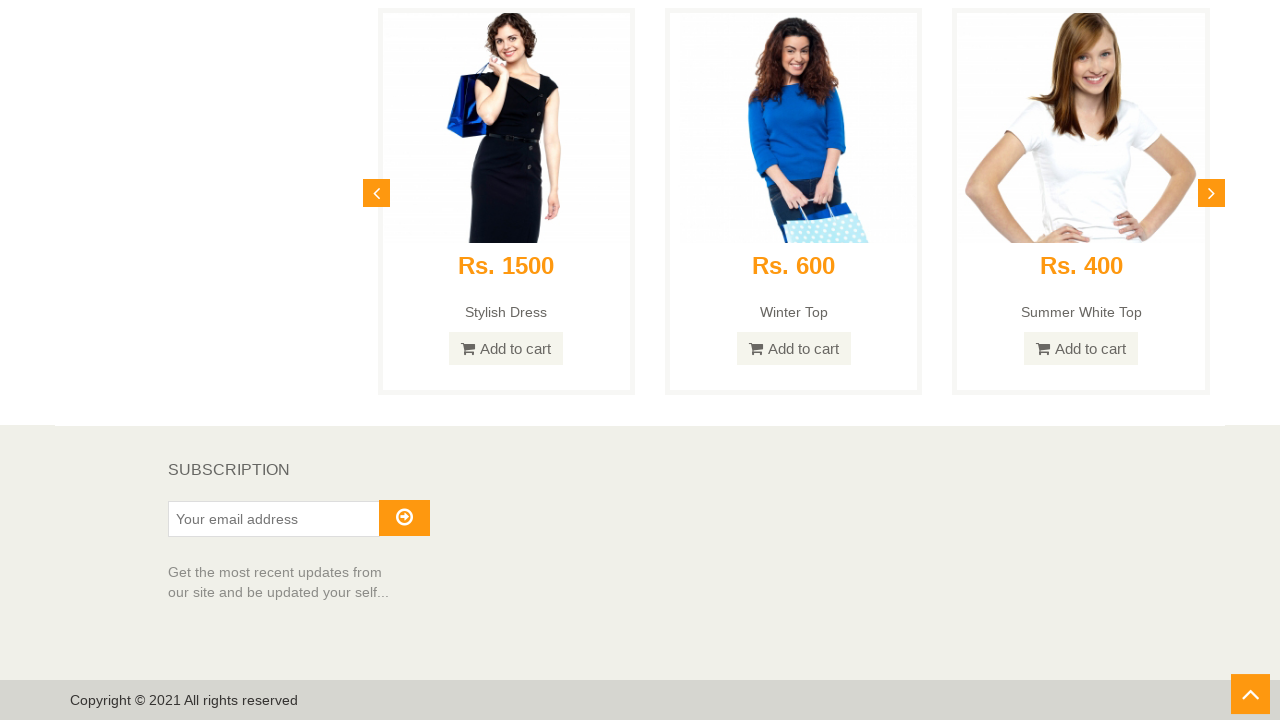

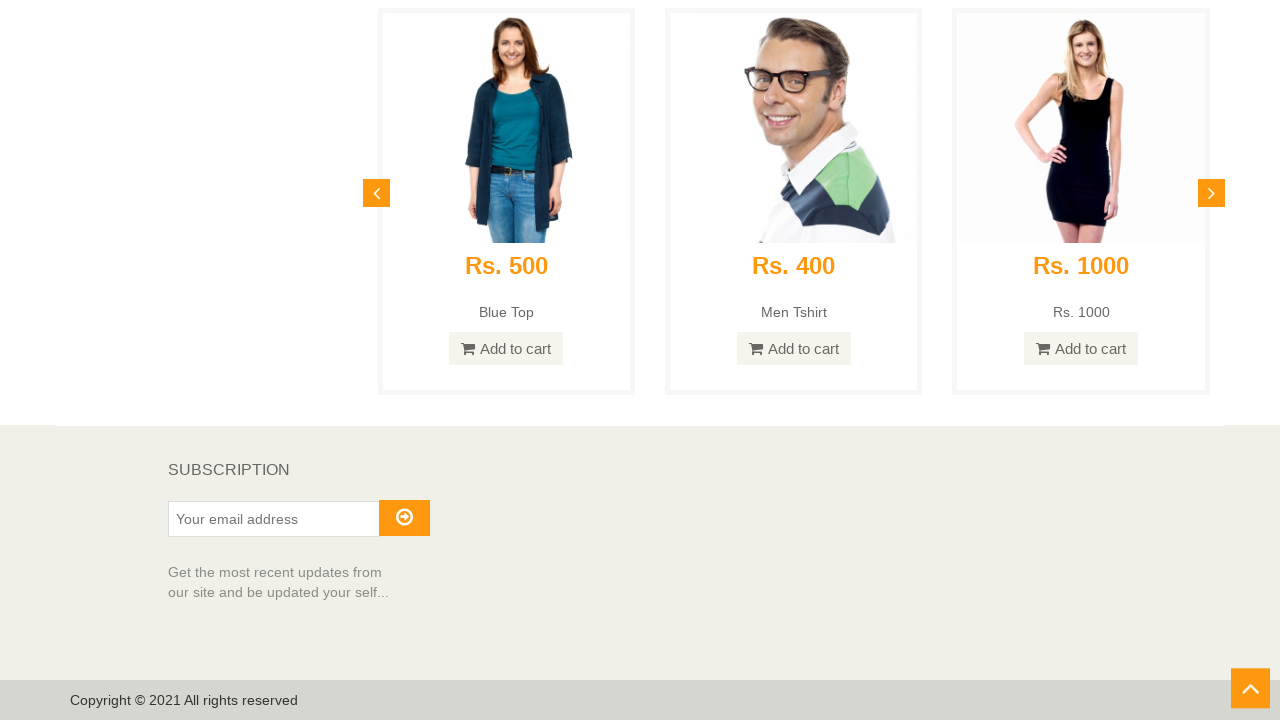